Tests flight search functionality on Qunar by selecting departure city from a dropdown, entering destination city, and initiating the search

Starting URL: http://flight.qunar.com

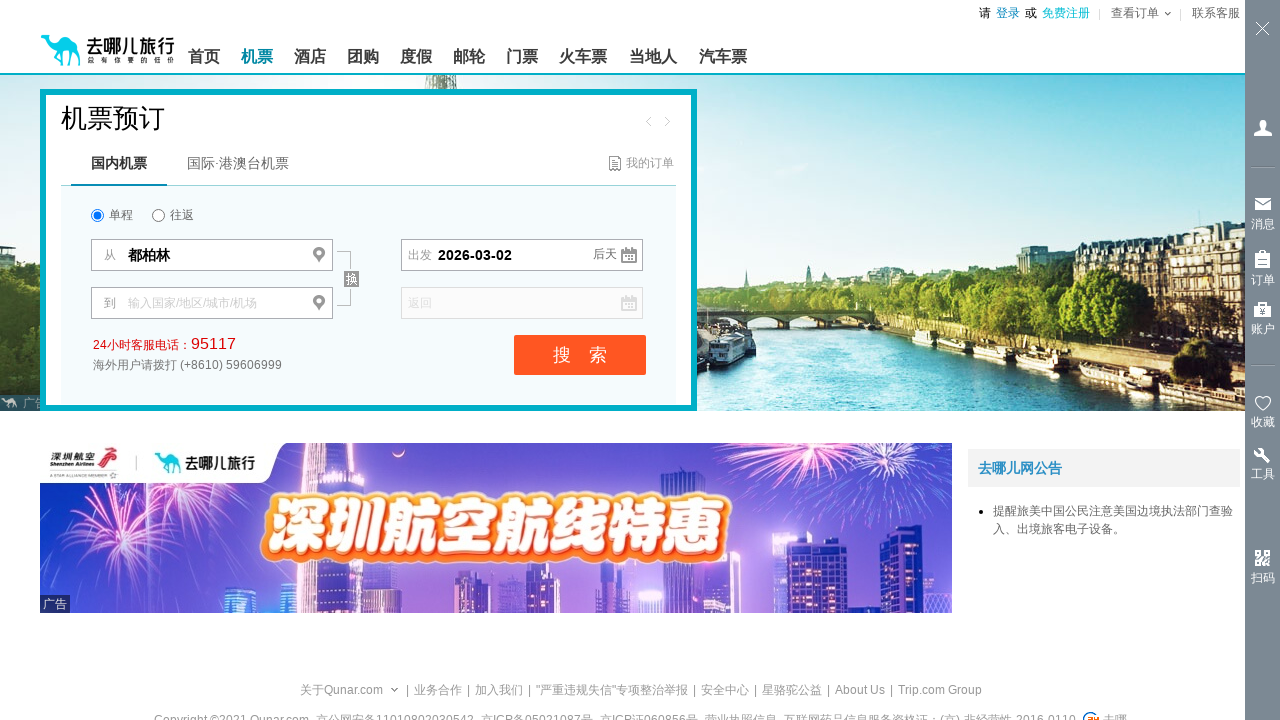

Clicked on search type selector at (98, 215) on input[name='searchType']
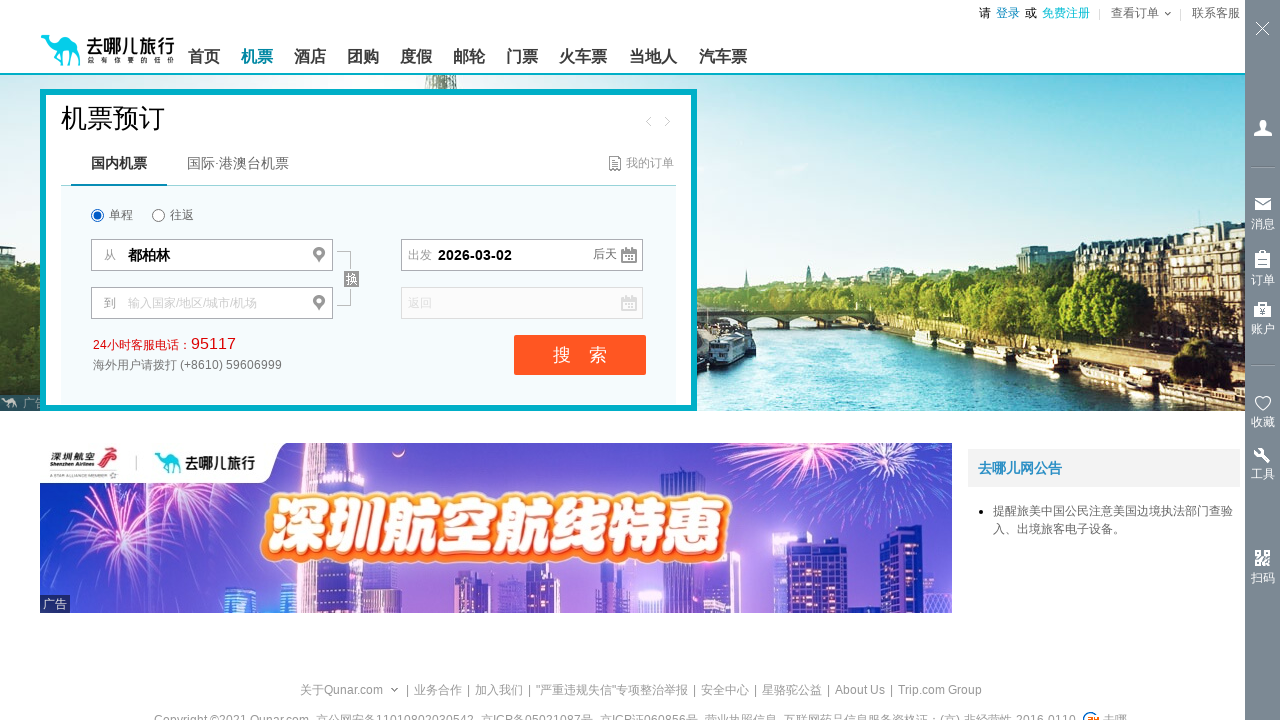

Clicked on departure city field to open dropdown at (199, 255) on input[name='fromCity']
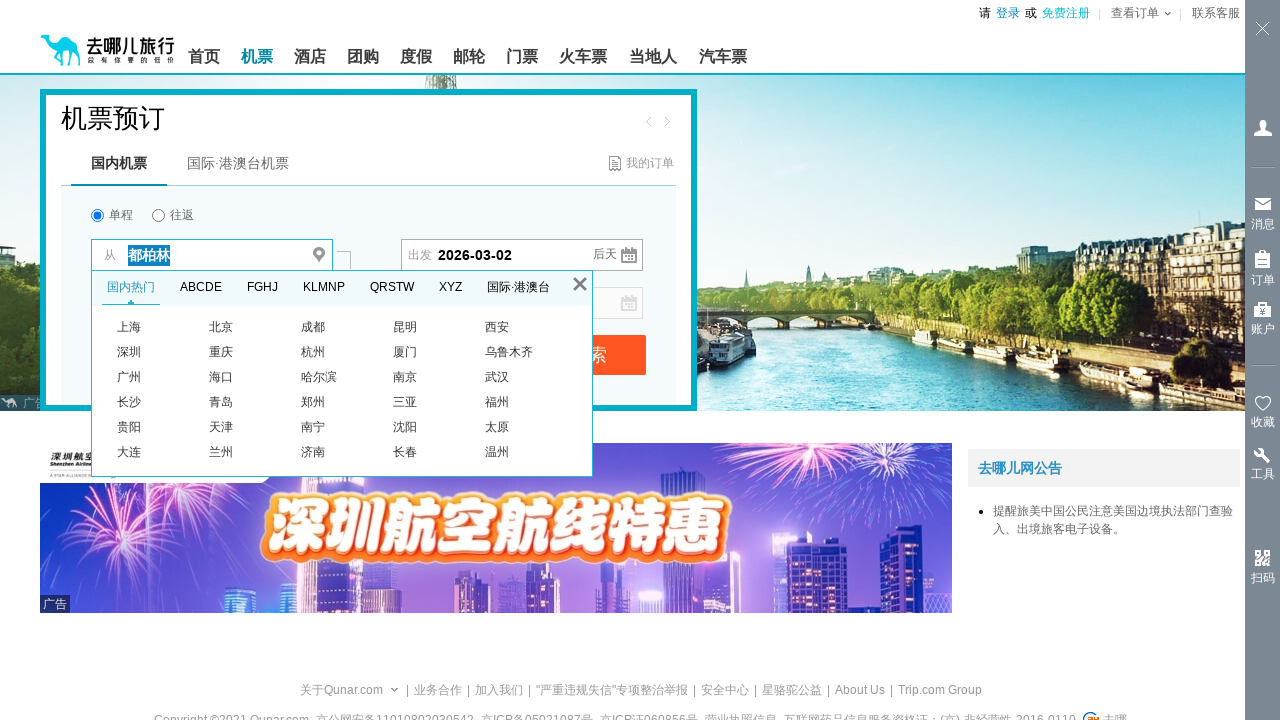

Selected Beijing from departure city dropdown at (250, 327) on xpath=//*[@id='dfsForm']/div[2]/div[1]/div/div[2]/div/div[2]/div[2]/dl/dd/ul/li[
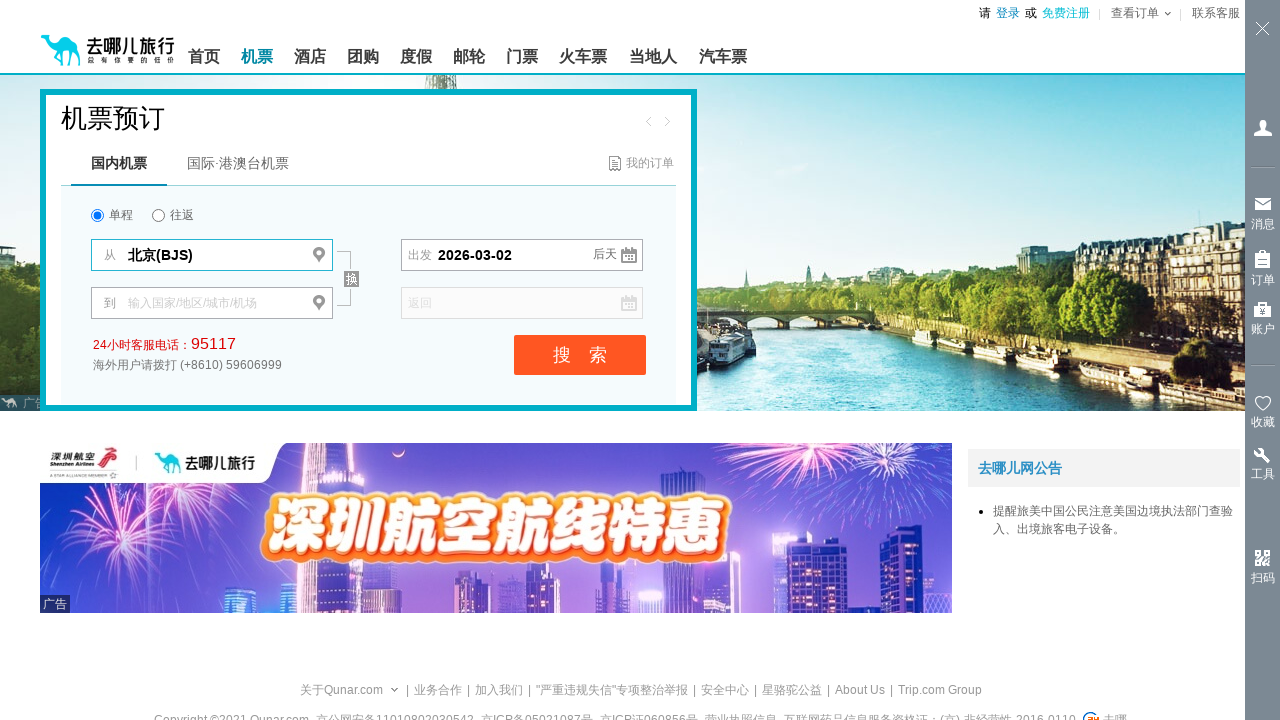

Entered Shanghai as destination city on input[name='toCity']
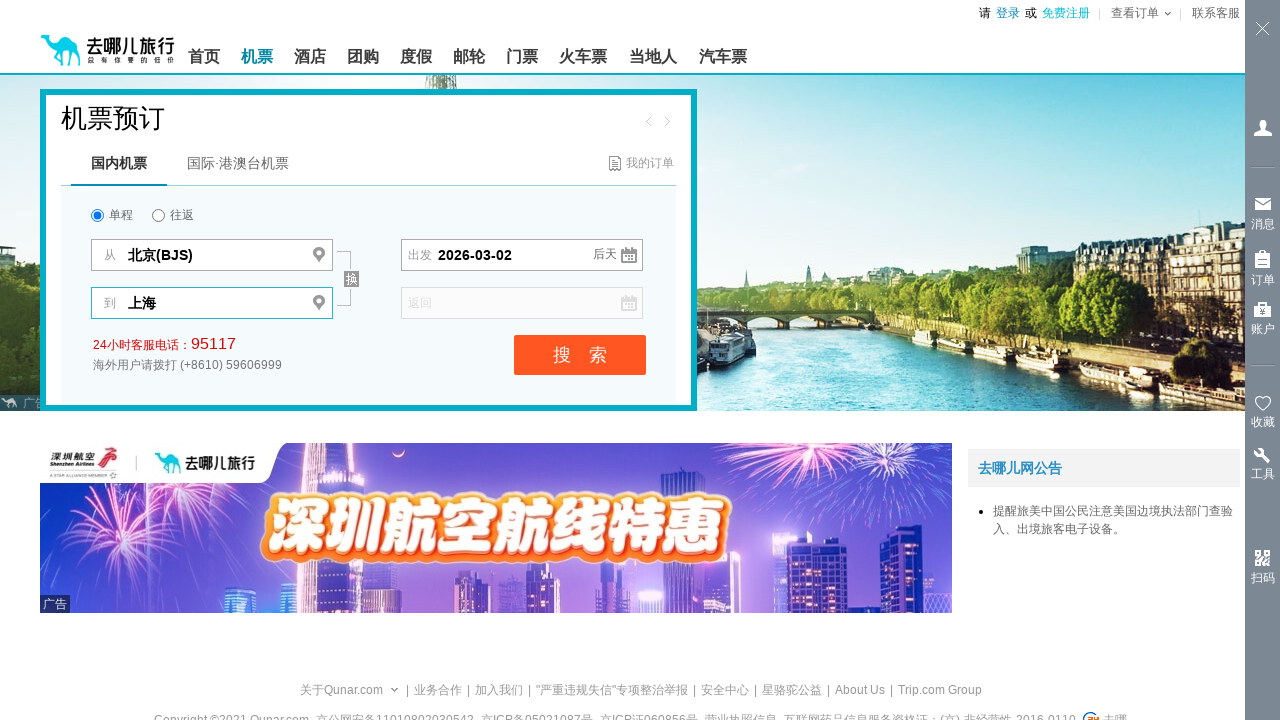

Clicked search button to initiate flight search at (580, 355) on .btn_search
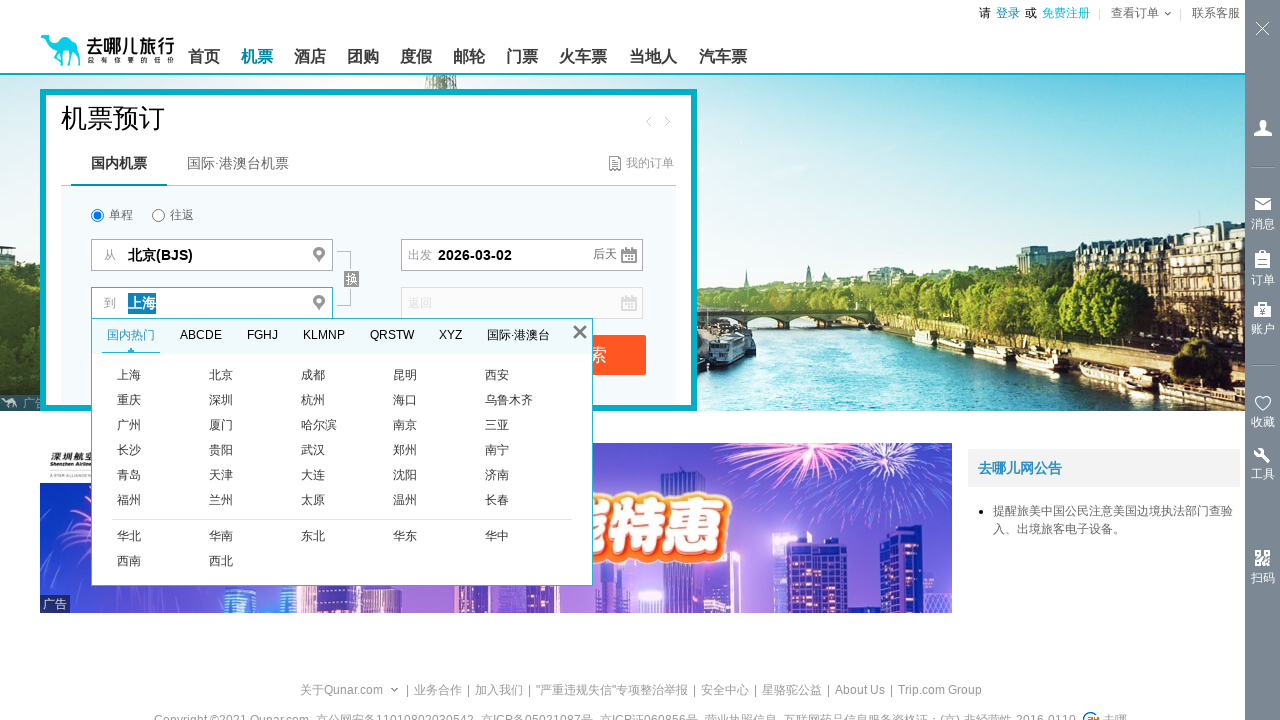

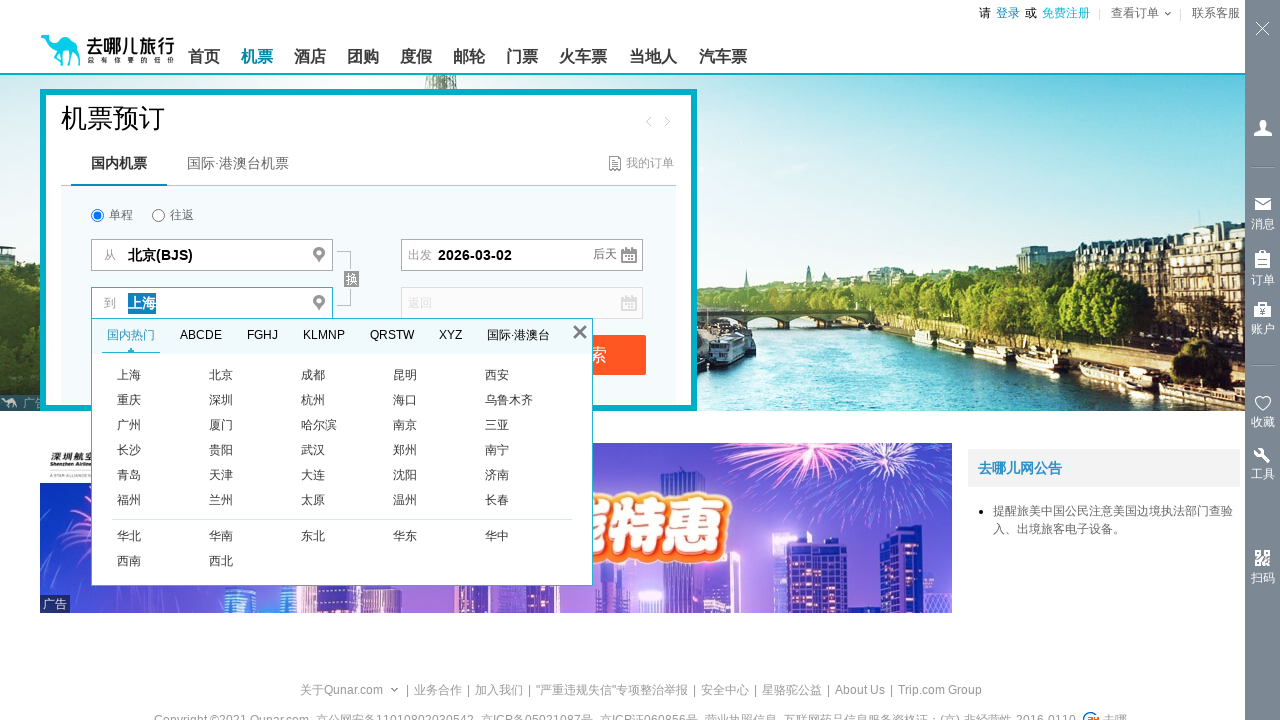